Tests a progress bar by clicking start, waiting for progress to reach approximately 75%, then clicking stop and verifying the final value is within acceptable range.

Starting URL: http://www.uitestingplayground.com/progressbar

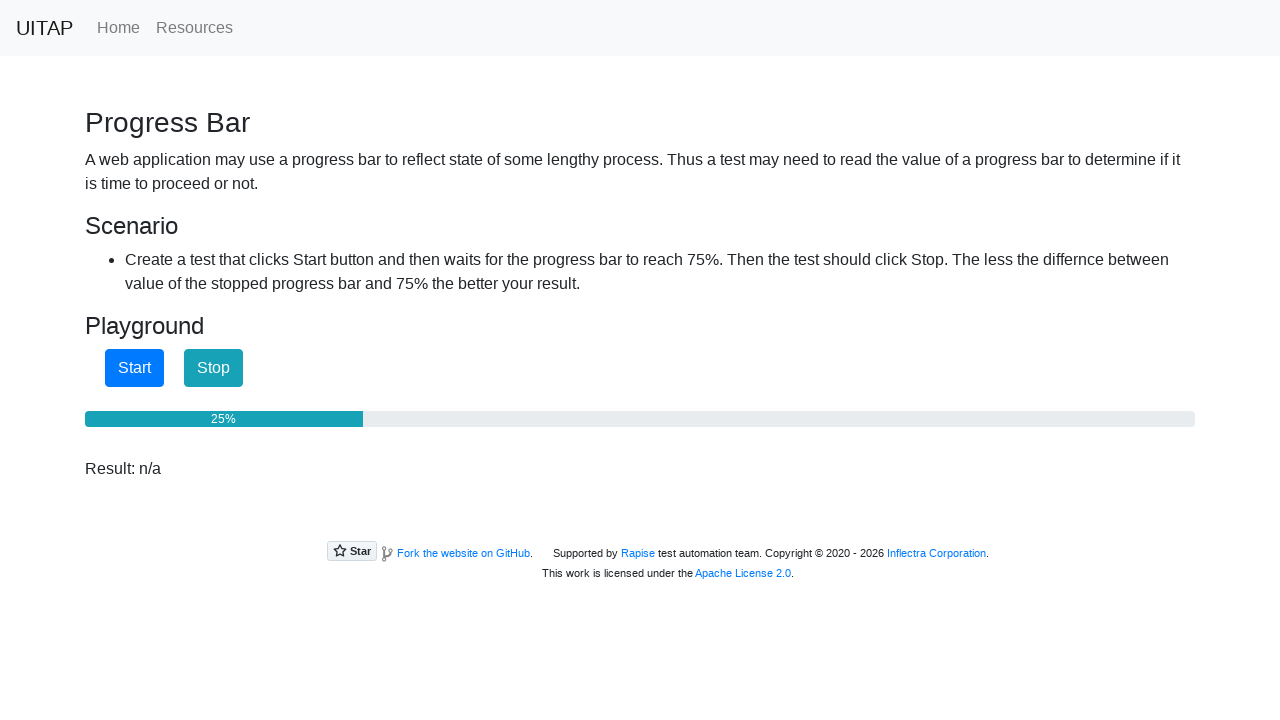

Clicked start button to begin progress bar at (134, 368) on #startButton
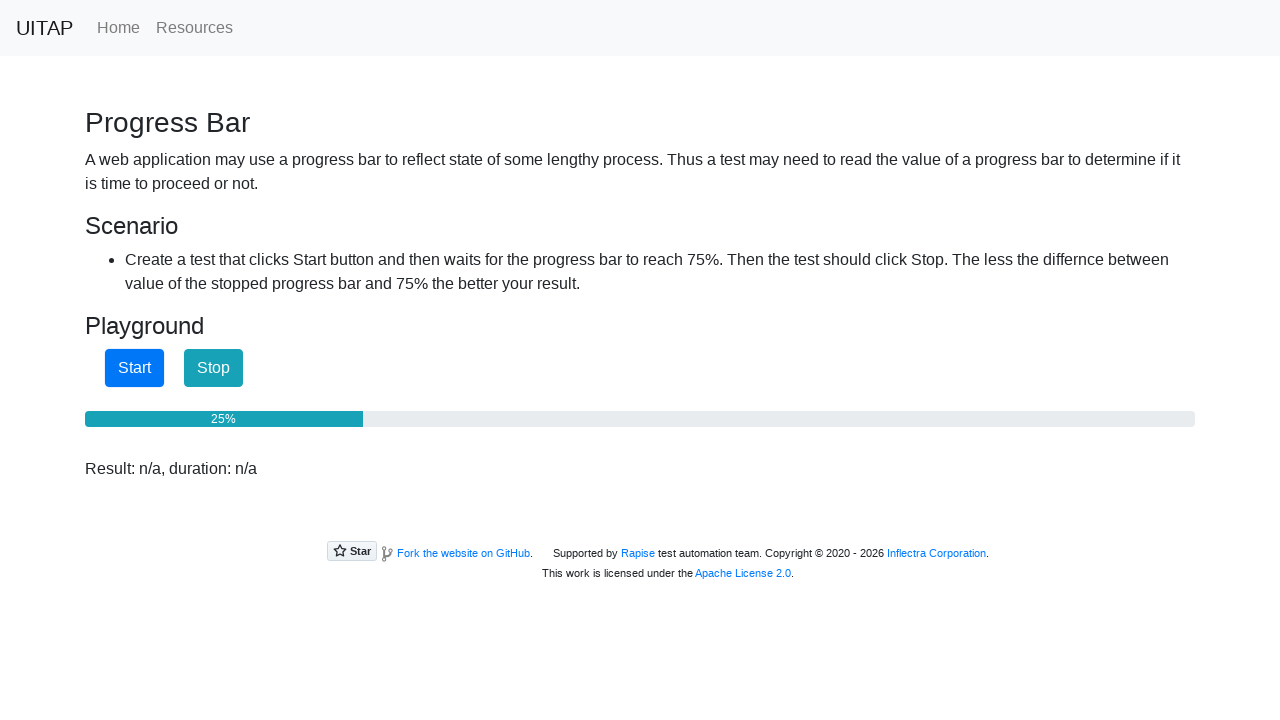

Progress bar reached at least 70%
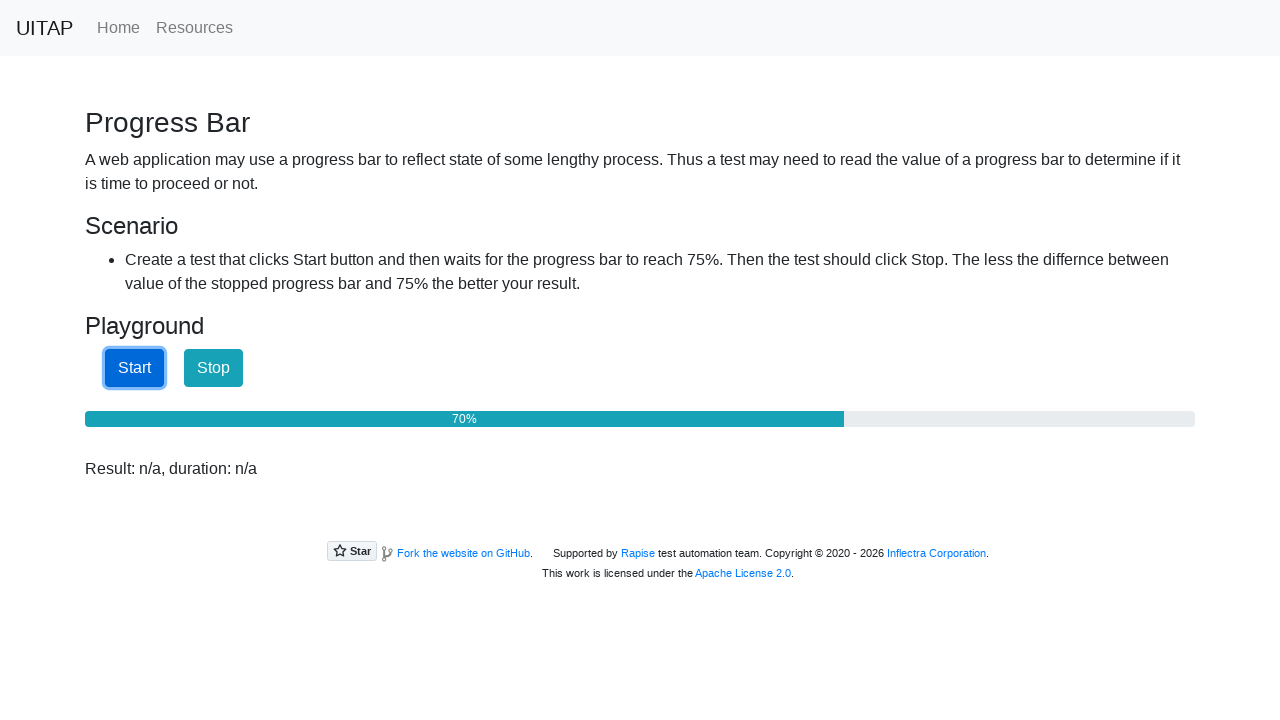

Clicked stop button to halt progress bar at (214, 368) on #stopButton
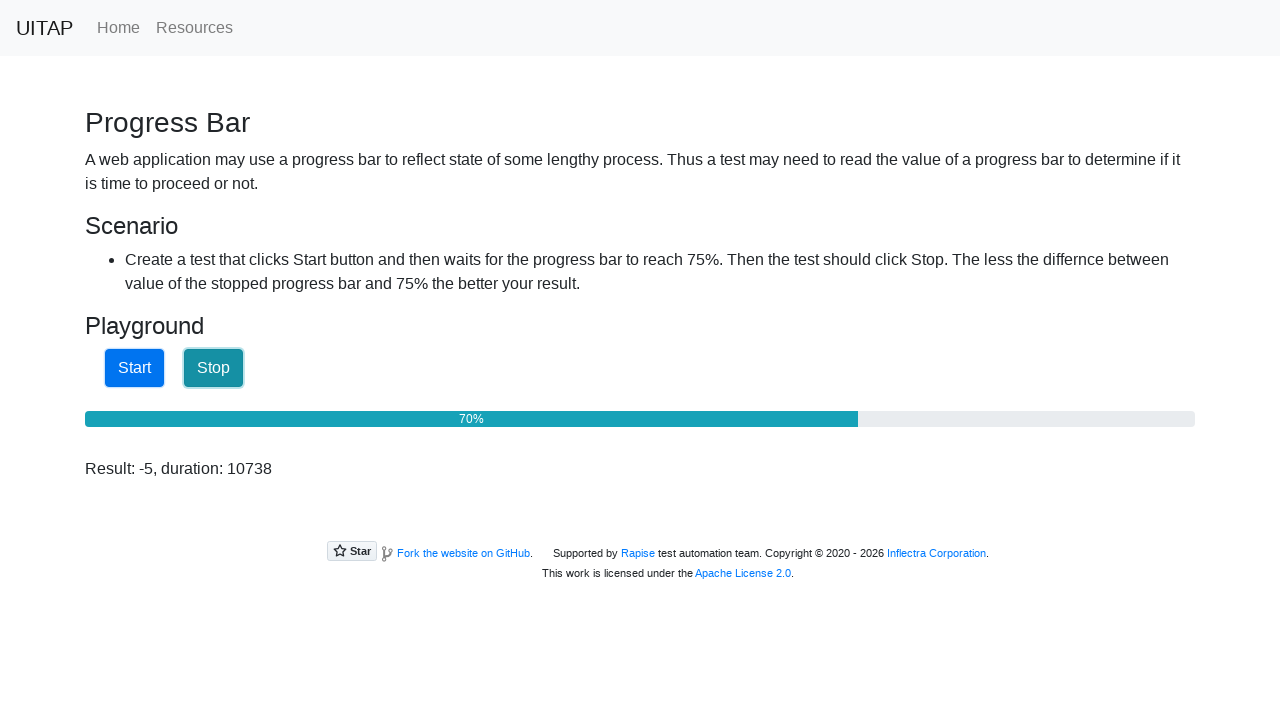

Retrieved final progress bar value: 70%
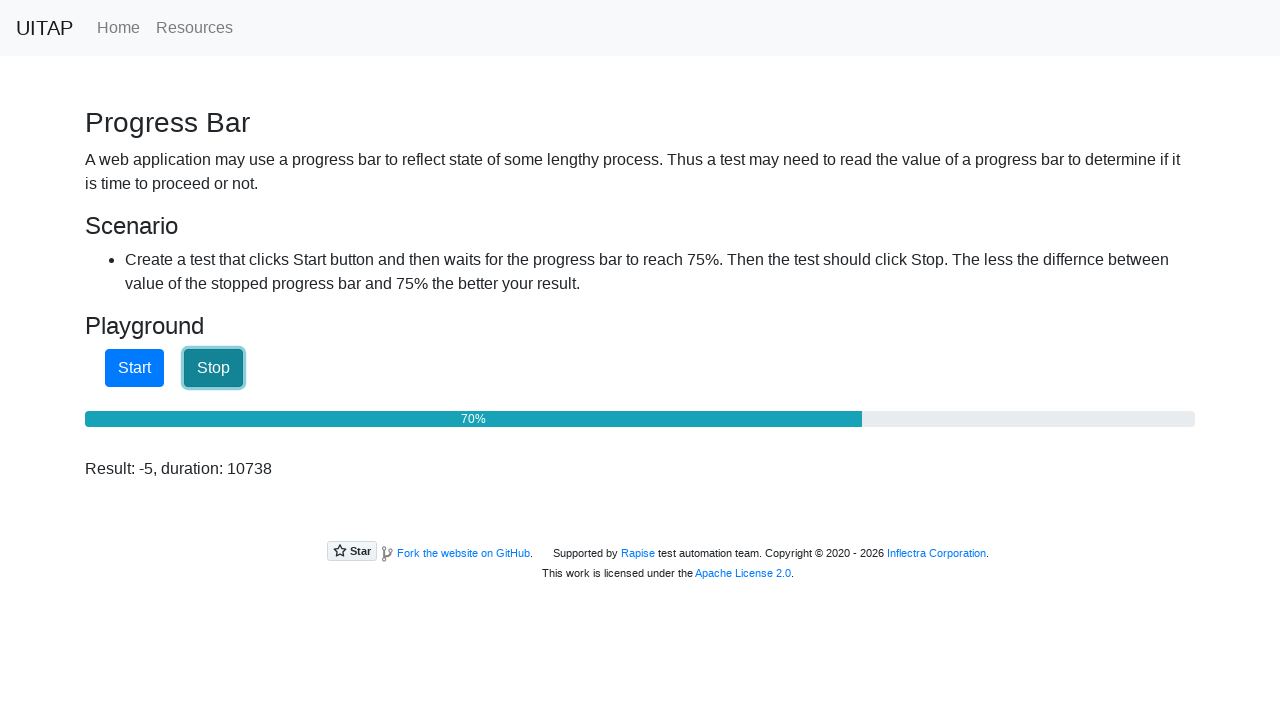

Verified final progress value 70% is within acceptable range (70-80%)
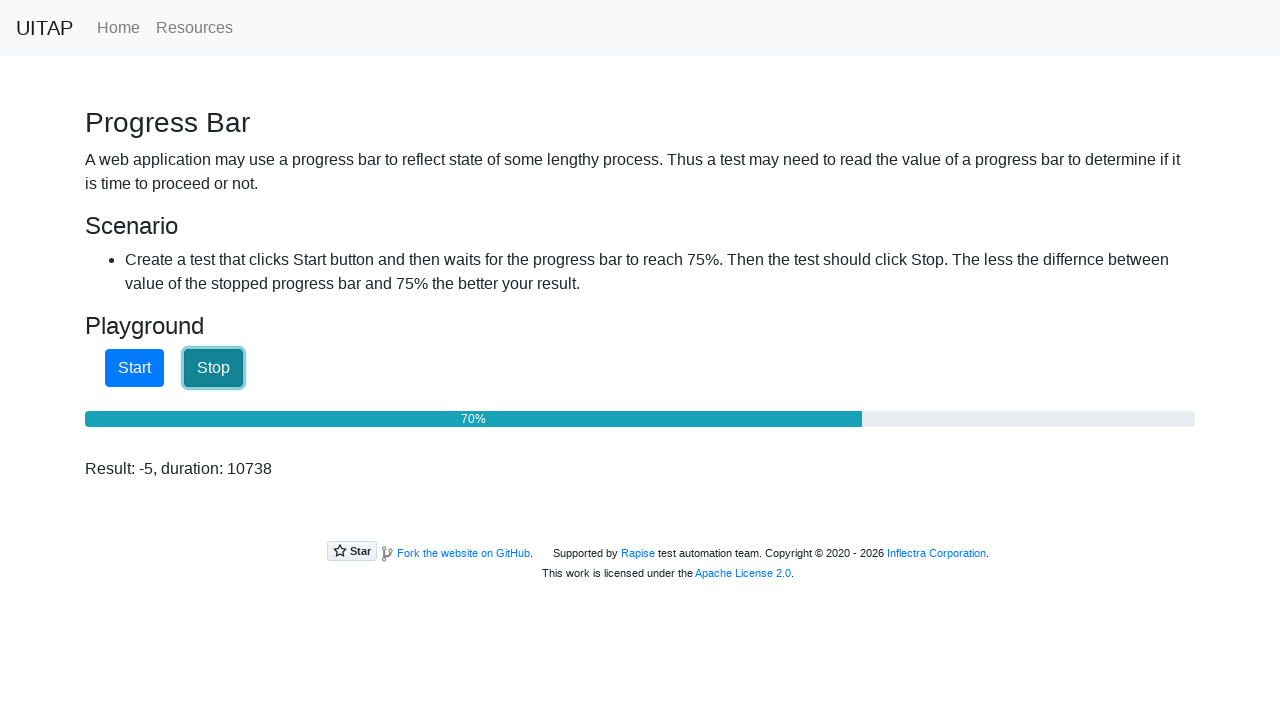

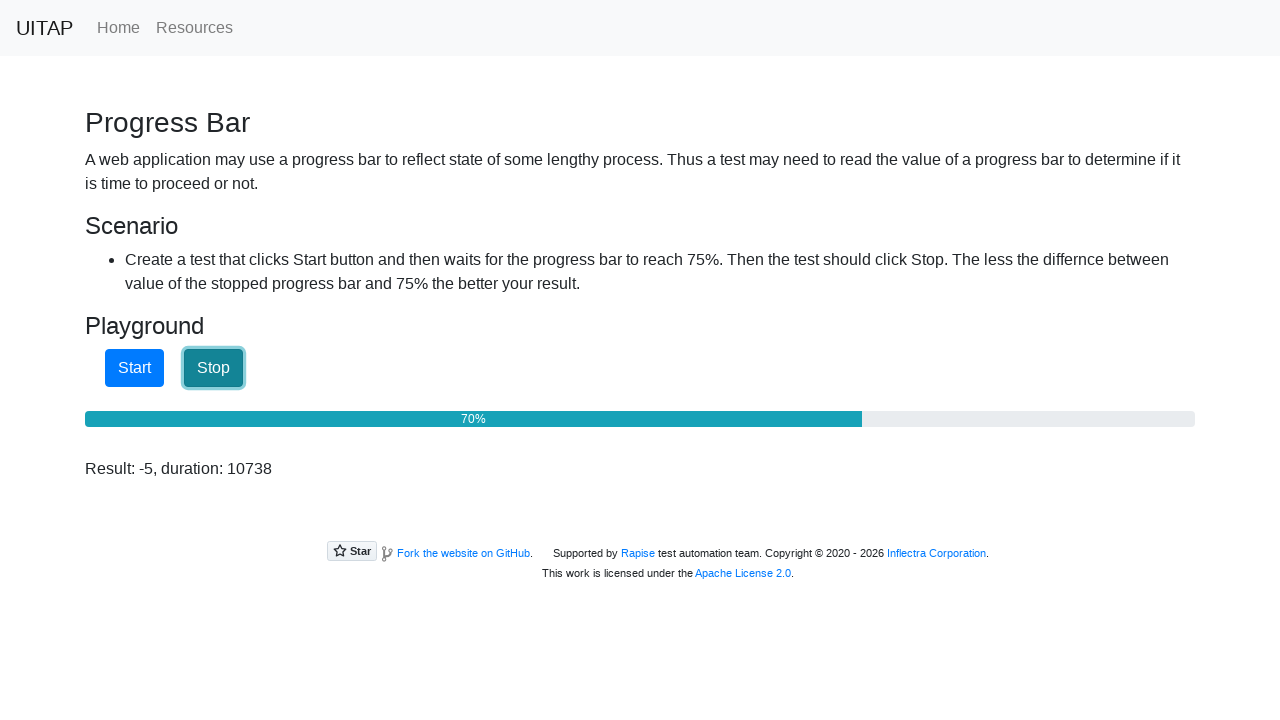